Tests that clicking the adder button doesn't immediately create a new element (box0), verifying the element is not found right away

Starting URL: https://www.selenium.dev/selenium/web/dynamic.html

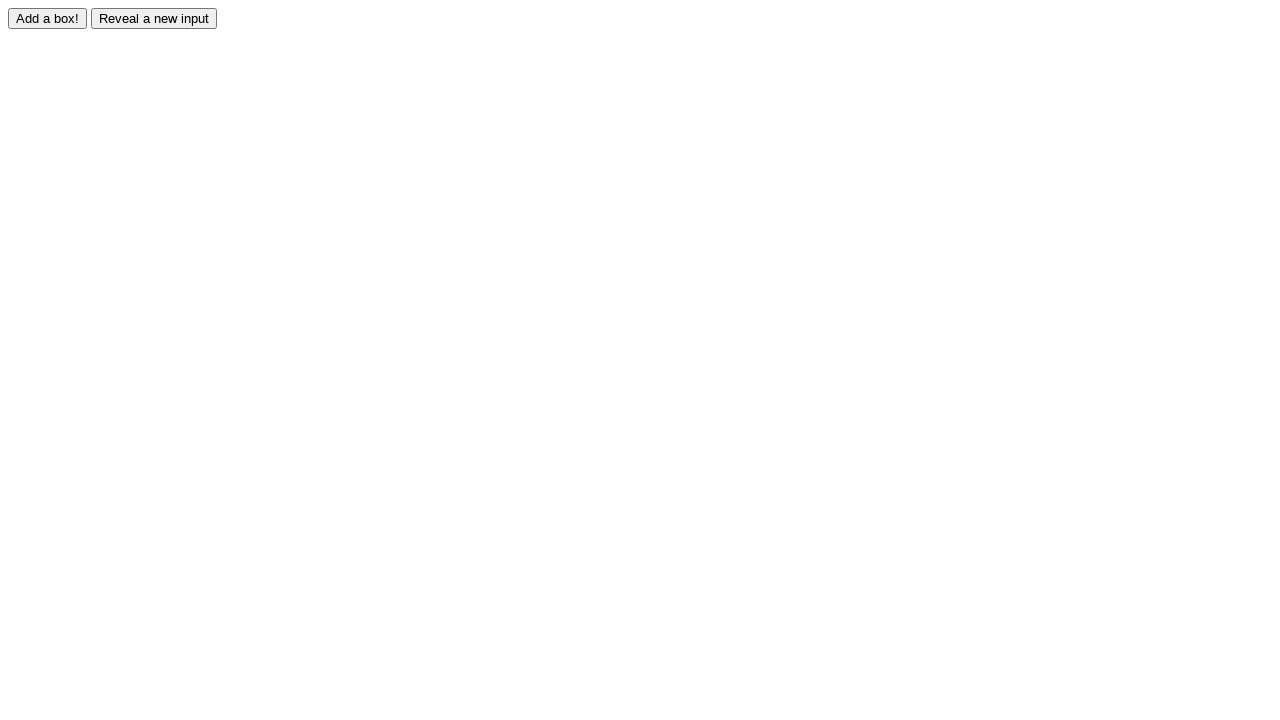

Navigated to dynamic.html test page
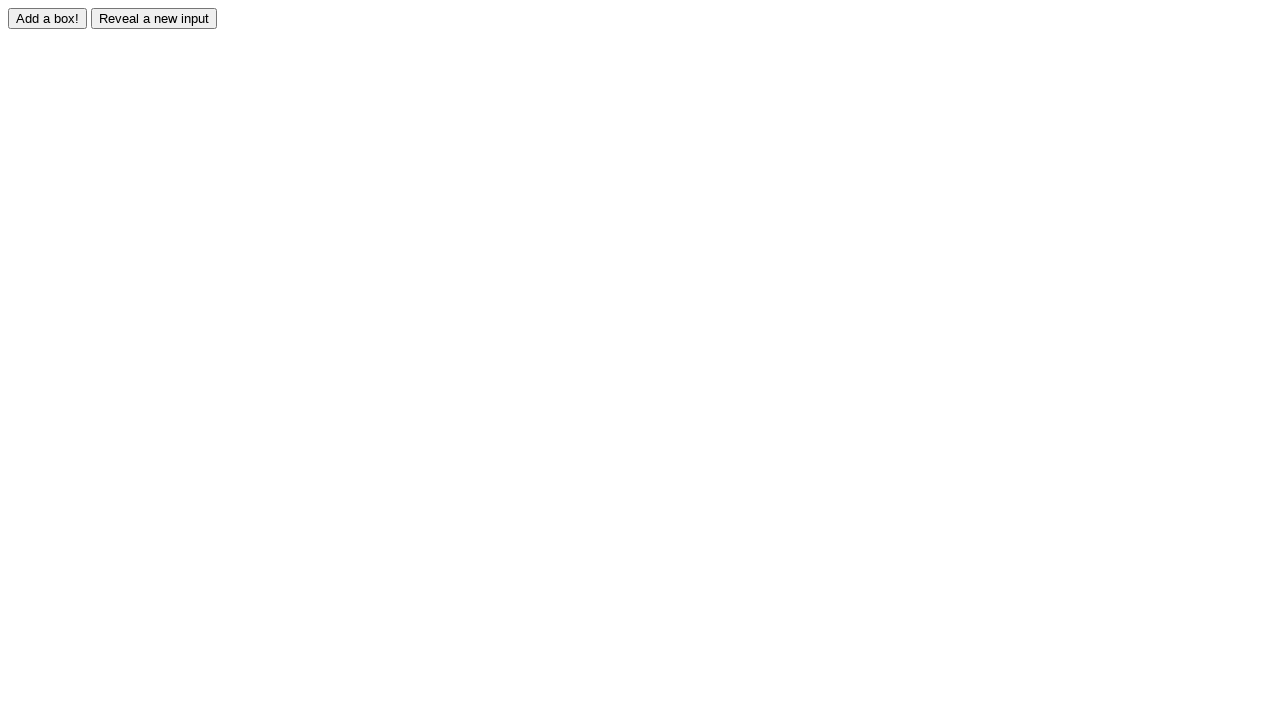

Clicked the adder button at (48, 18) on #adder
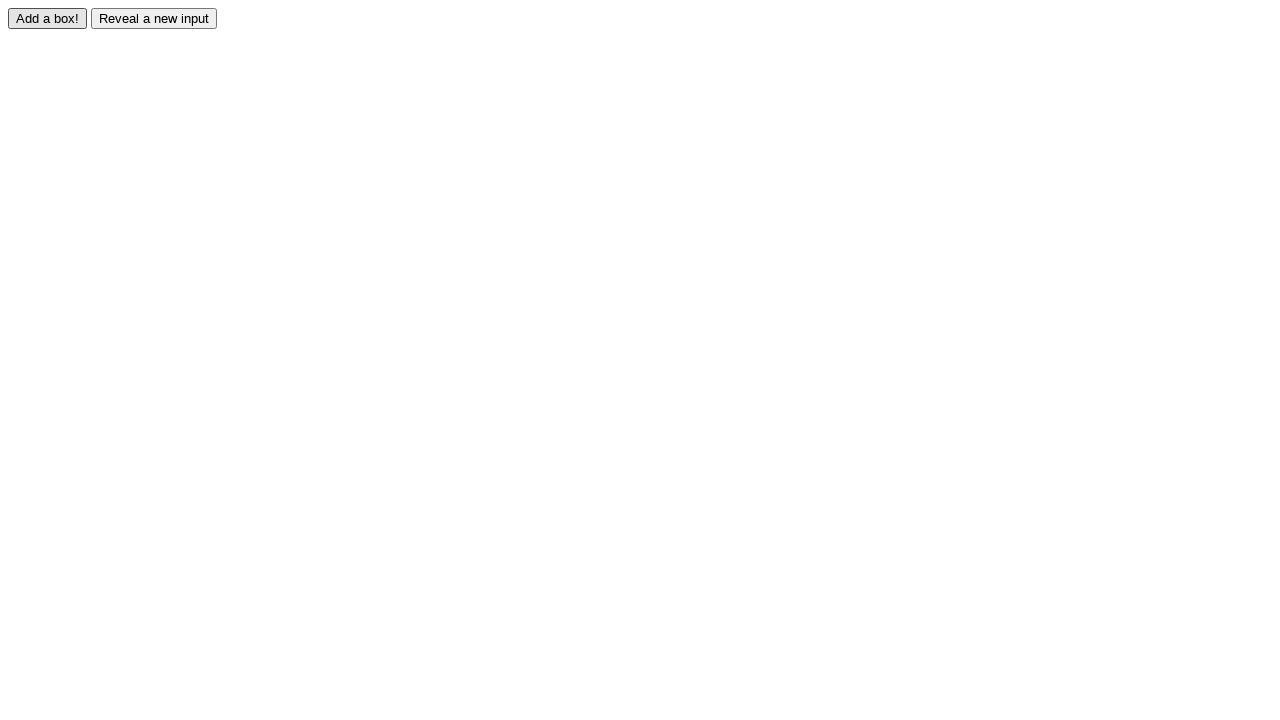

Verified that box0 element is not immediately created or visible
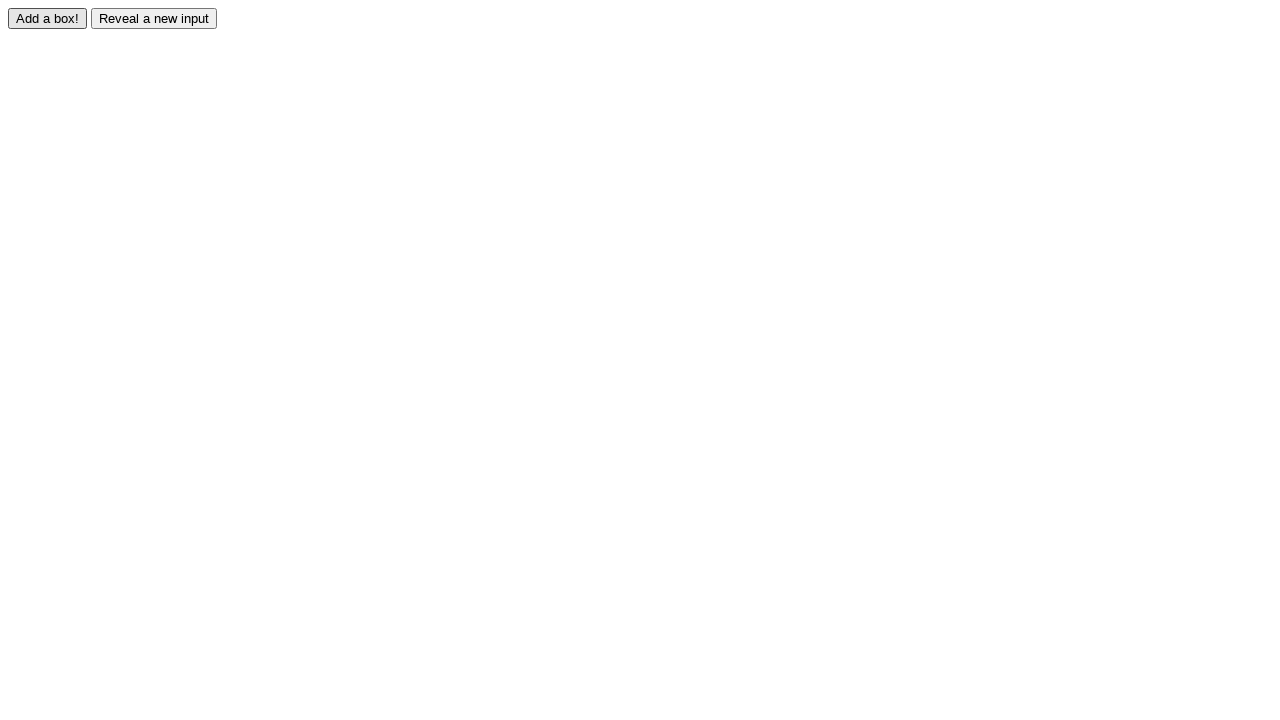

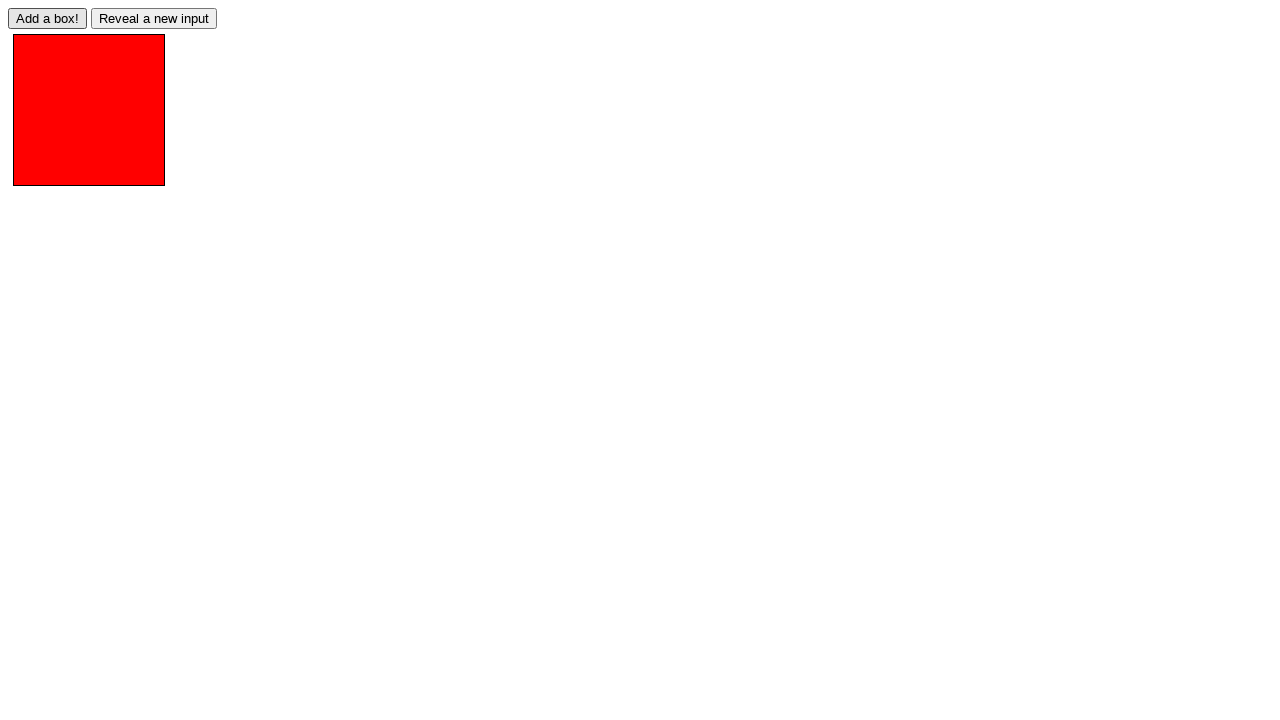